Tests window handling by clicking a link that opens a popup window, then iterates through all windows and closes the child windows while keeping the parent window open

Starting URL: http://omayo.blogspot.com/

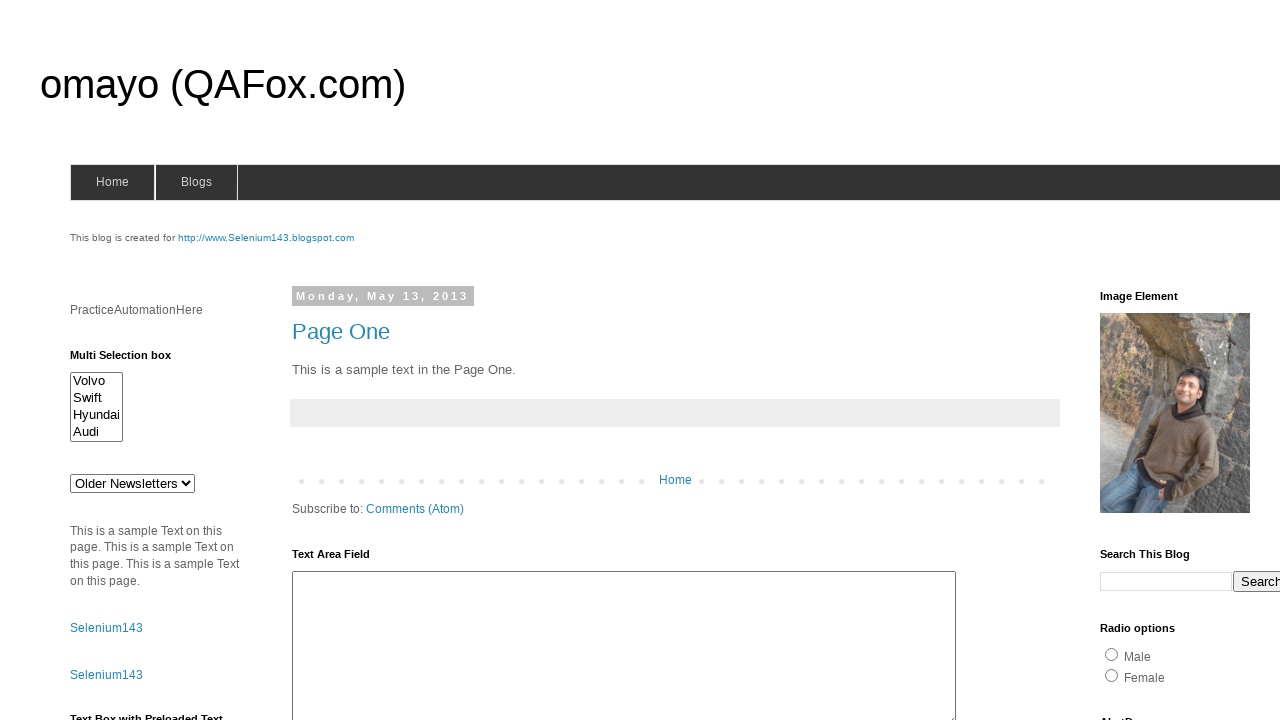

Stored reference to parent page
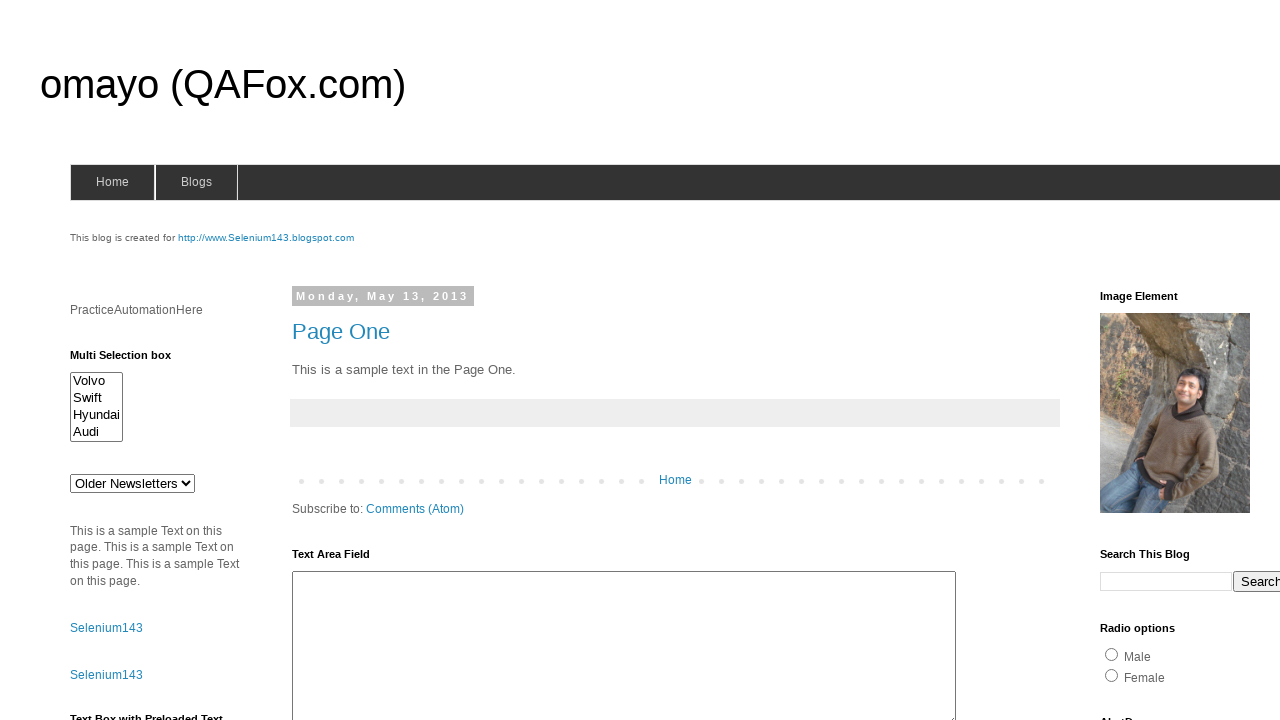

Clicked 'Open a popup window' link, popup window opened at (132, 360) on xpath=//a[.='Open a popup window']
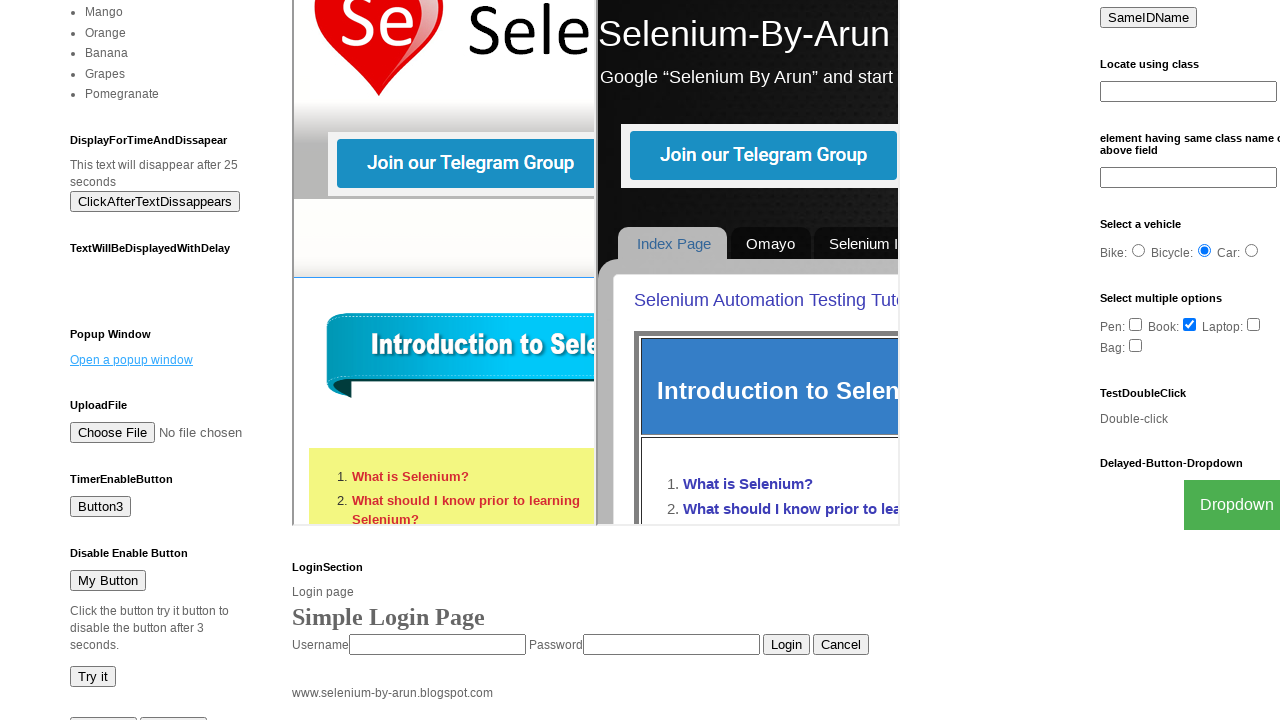

Retrieved reference to newly opened popup page
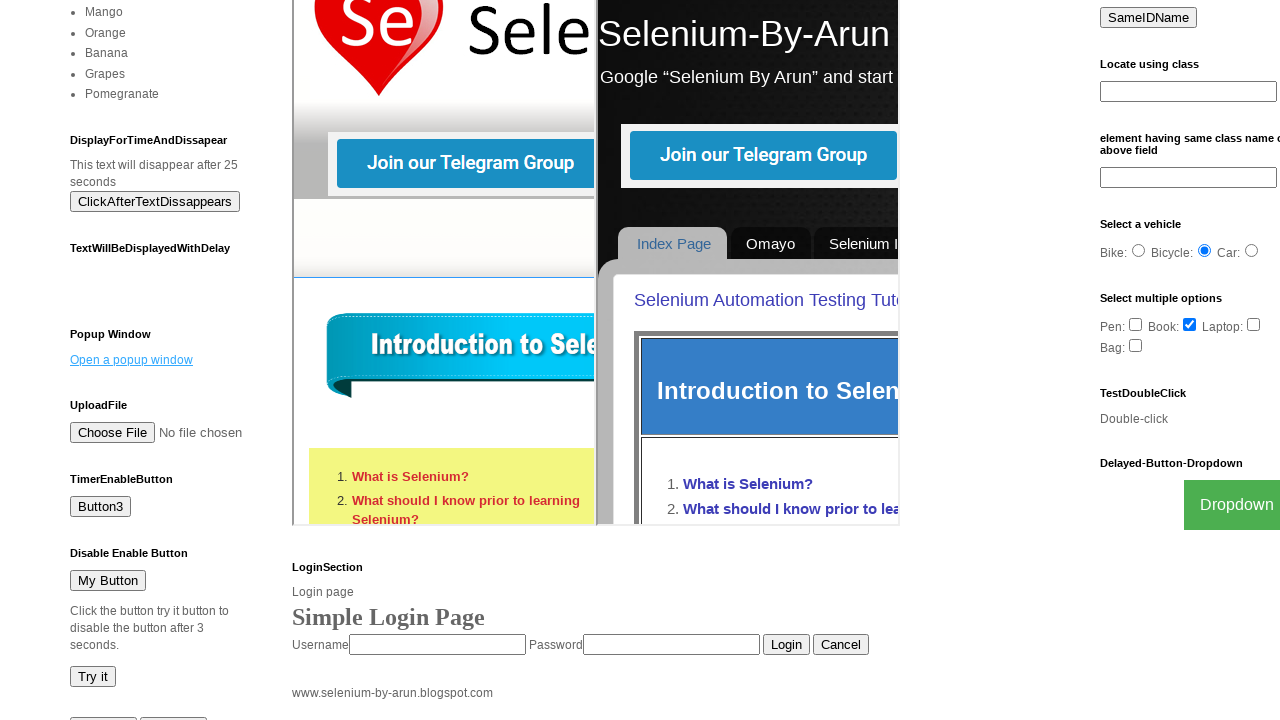

Popup page finished loading
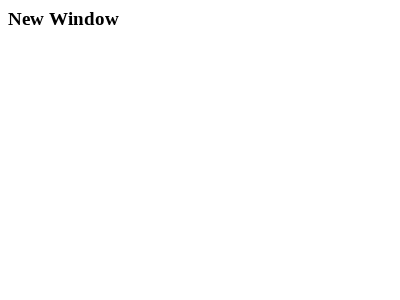

Closed the child popup window
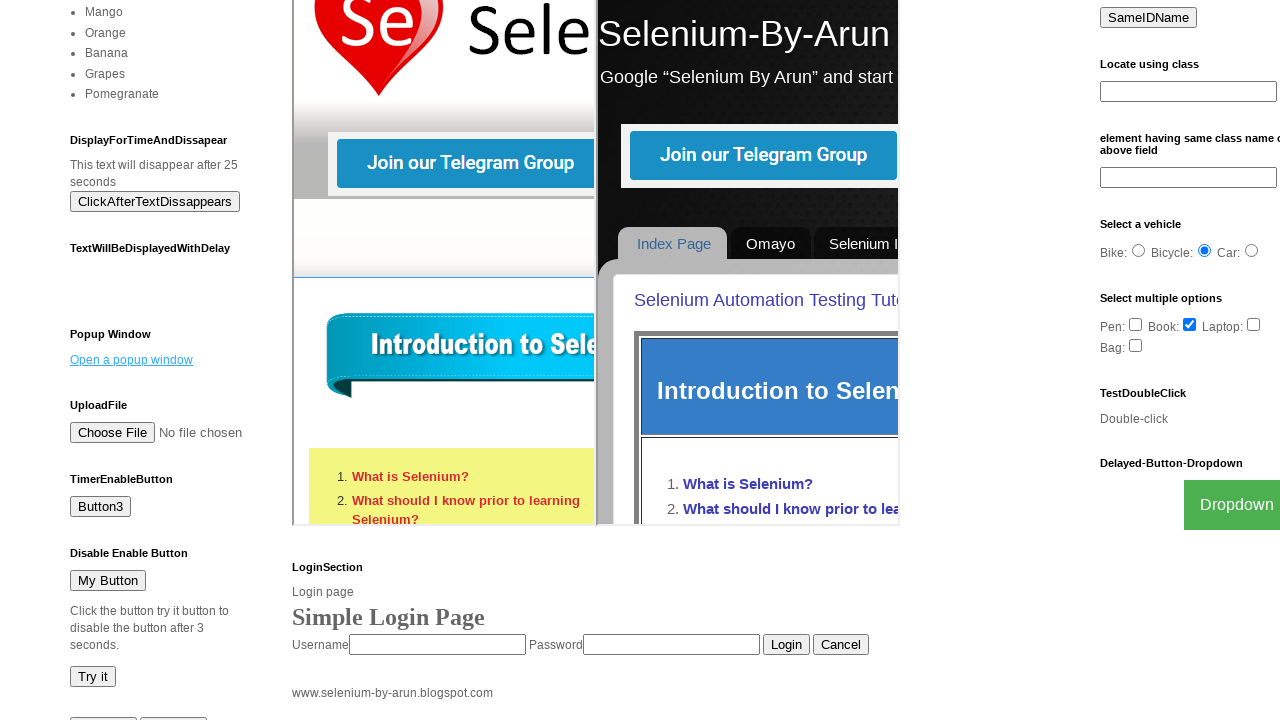

Verified parent page is still accessible and 'Open a popup window' link is visible
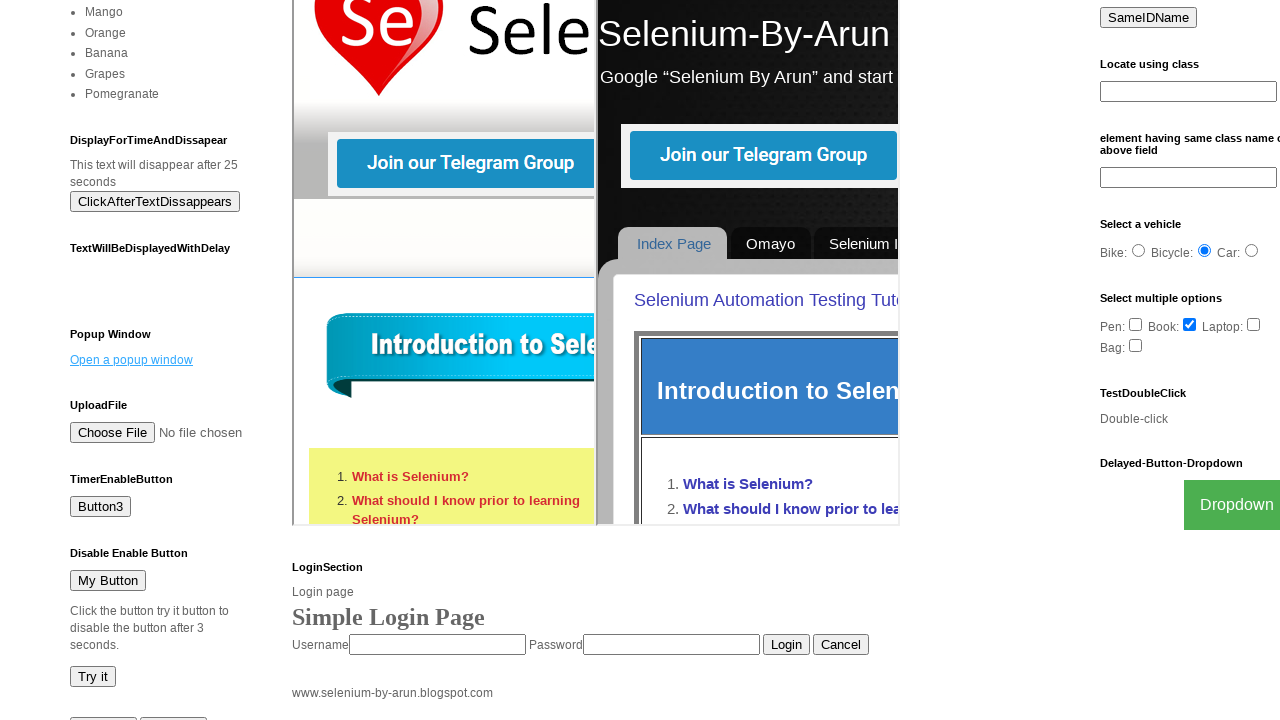

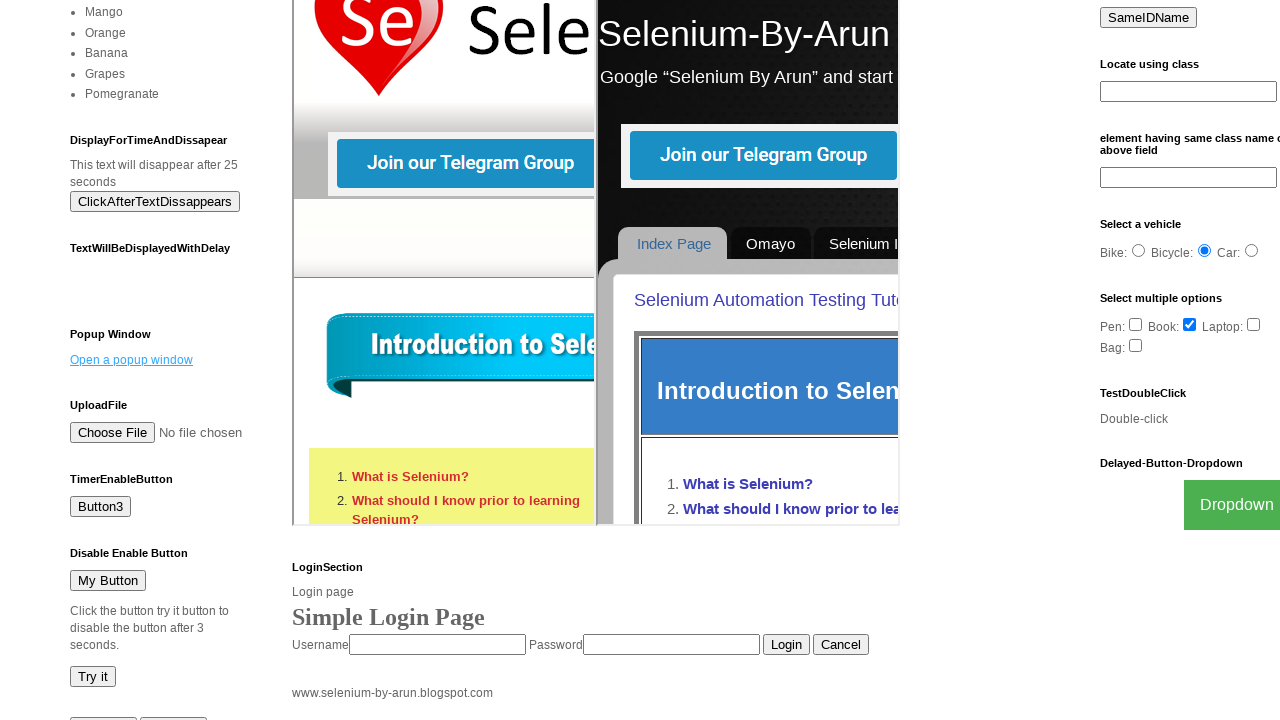